Navigates to the omayo test blog and clicks on the "compendiumdev" link to test window/link navigation functionality

Starting URL: https://omayo.blogspot.com/

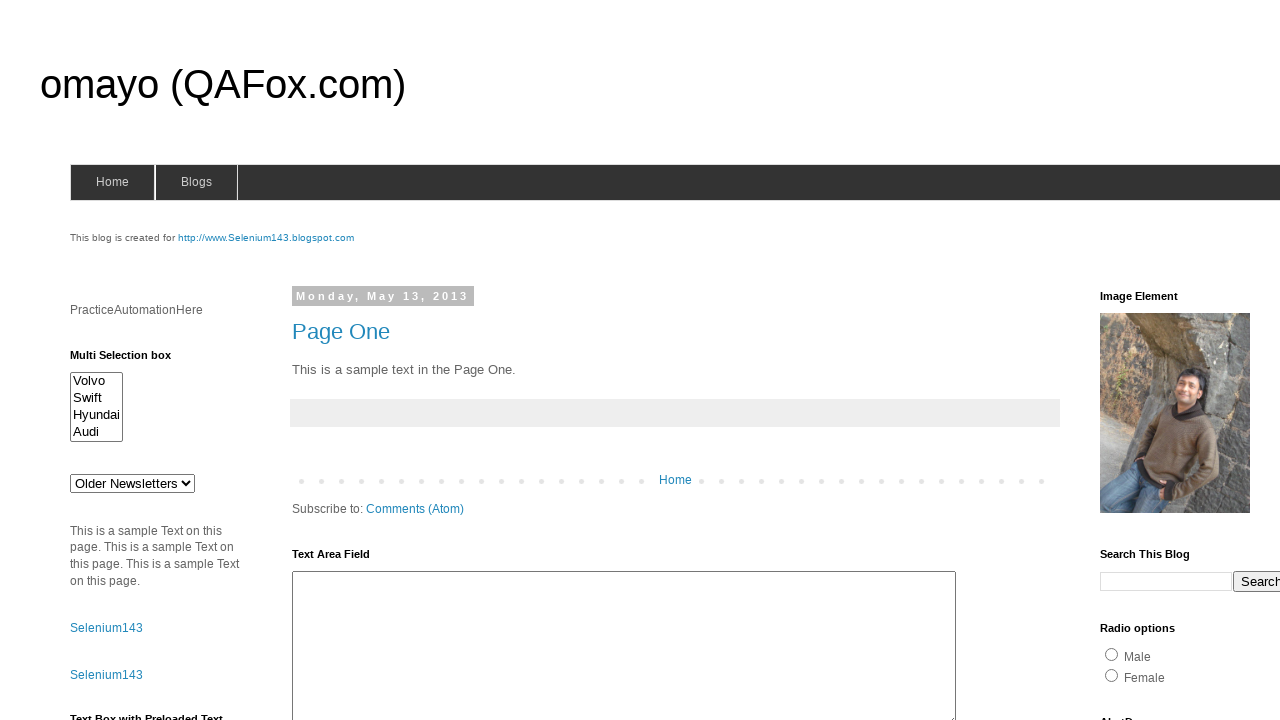

Navigated to omayo test blog
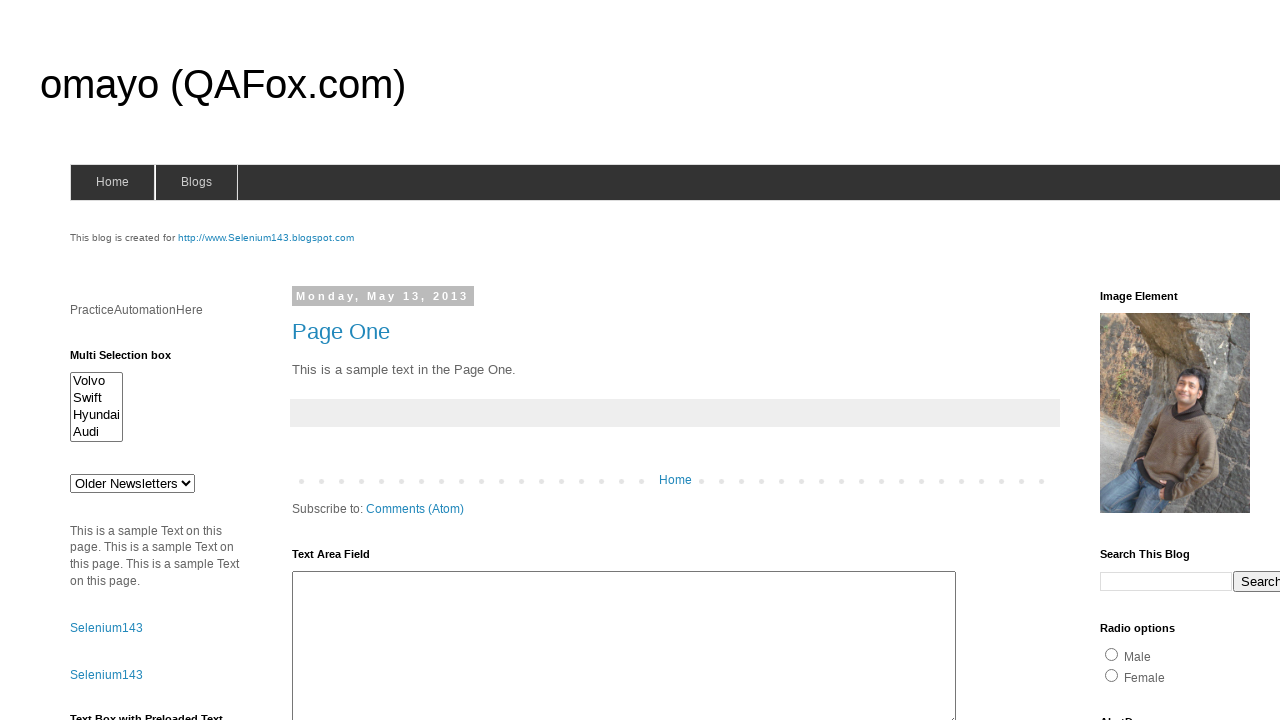

Clicked on the 'compendiumdev' link to test window/link navigation at (1160, 360) on text=compendiumdev
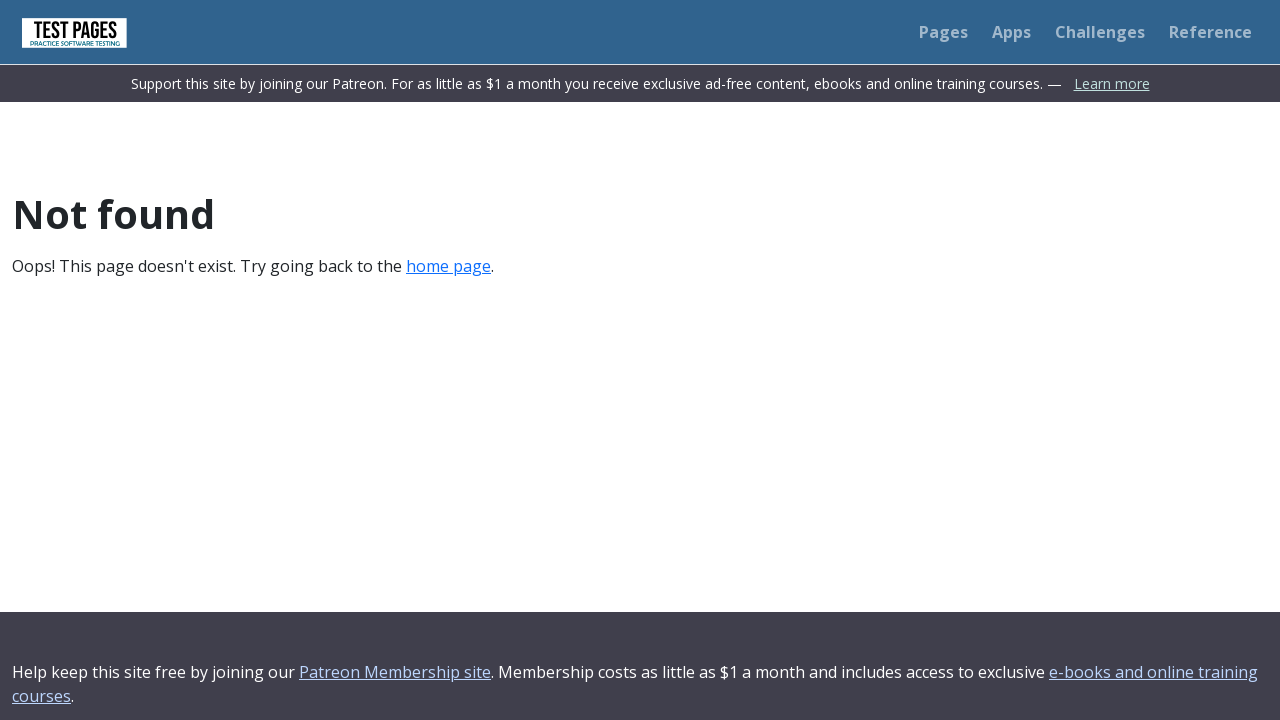

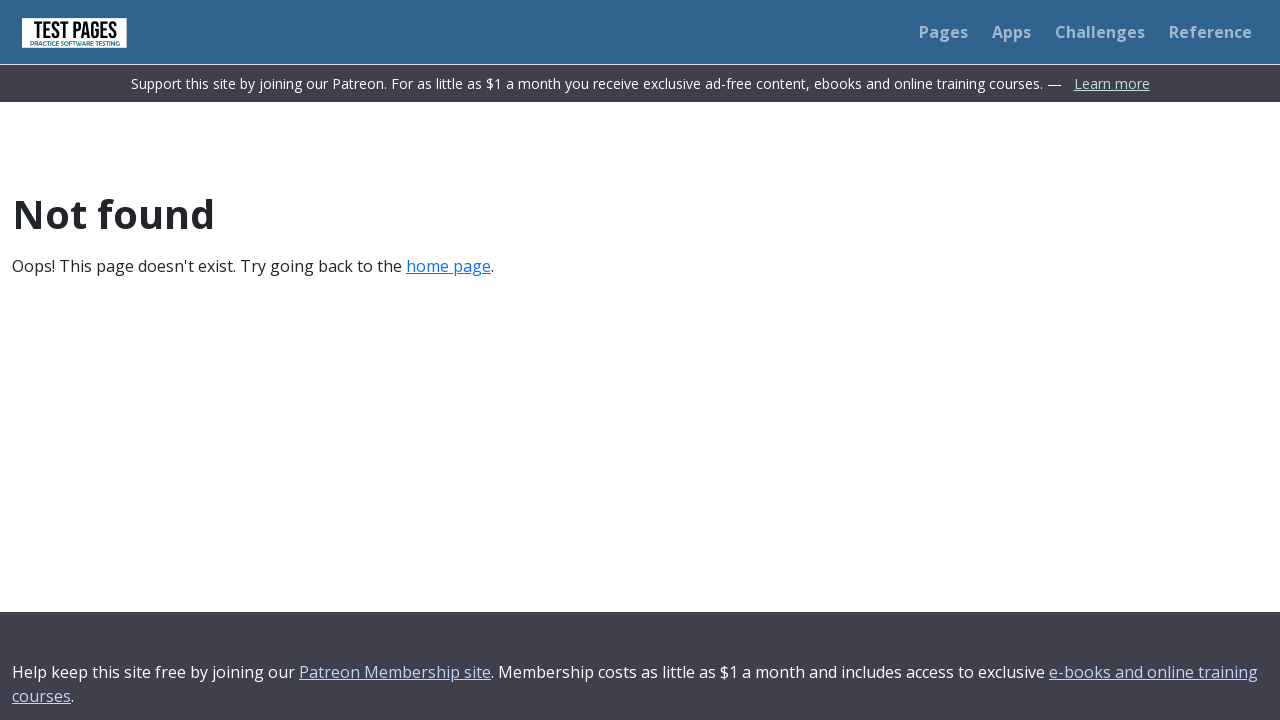